Tests drag and drop functionality by dragging an element from column A to column B using JavaScript-based drag and drop simulation

Starting URL: http://the-internet.herokuapp.com/drag_and_drop

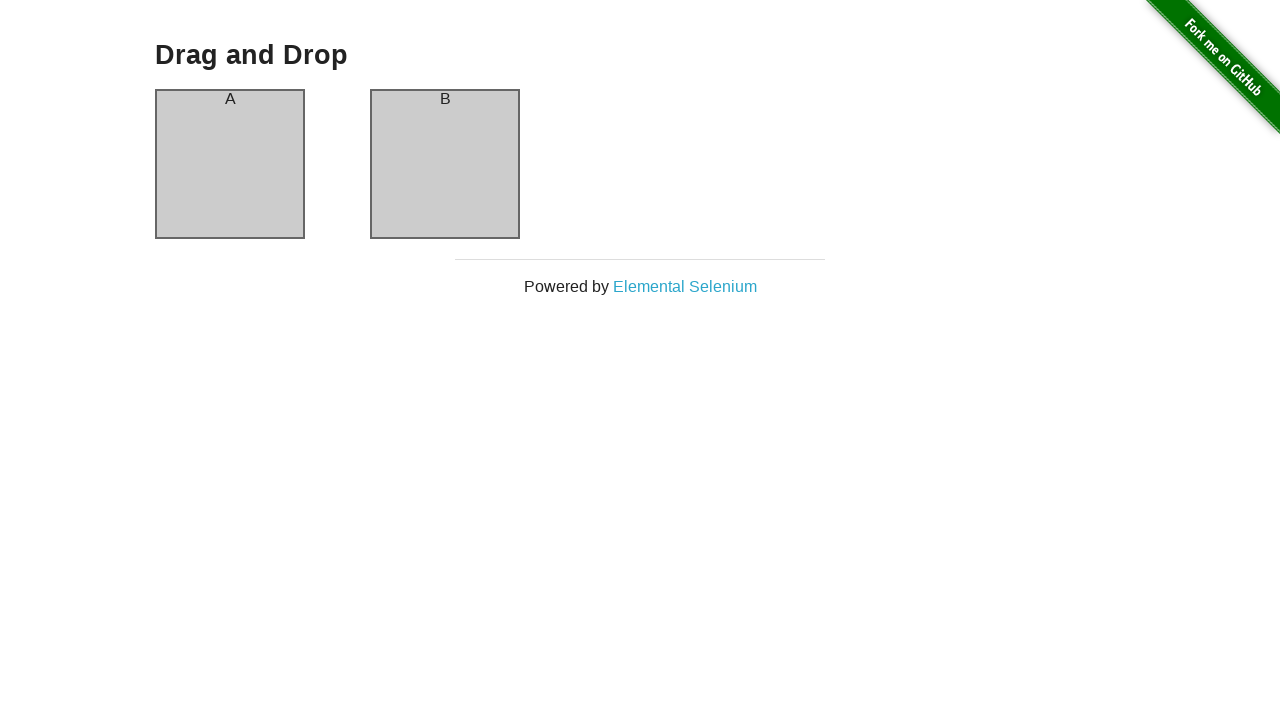

Located source element in column A
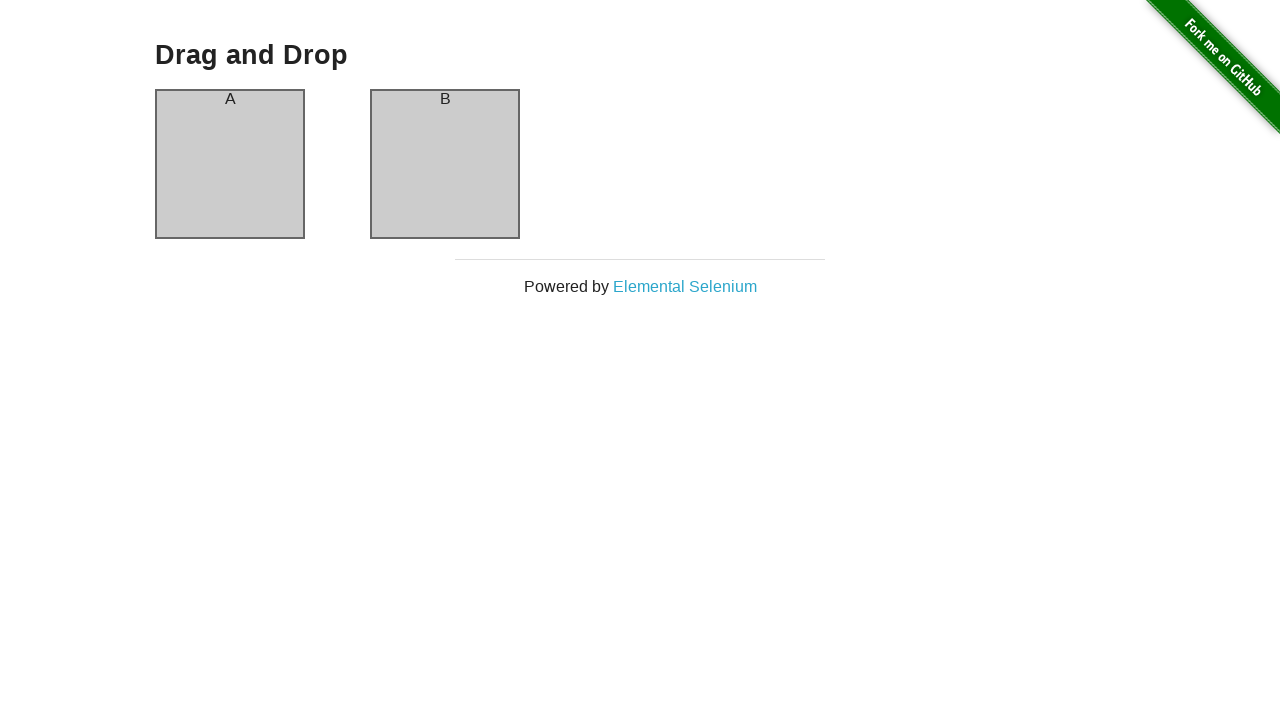

Located target element in column B
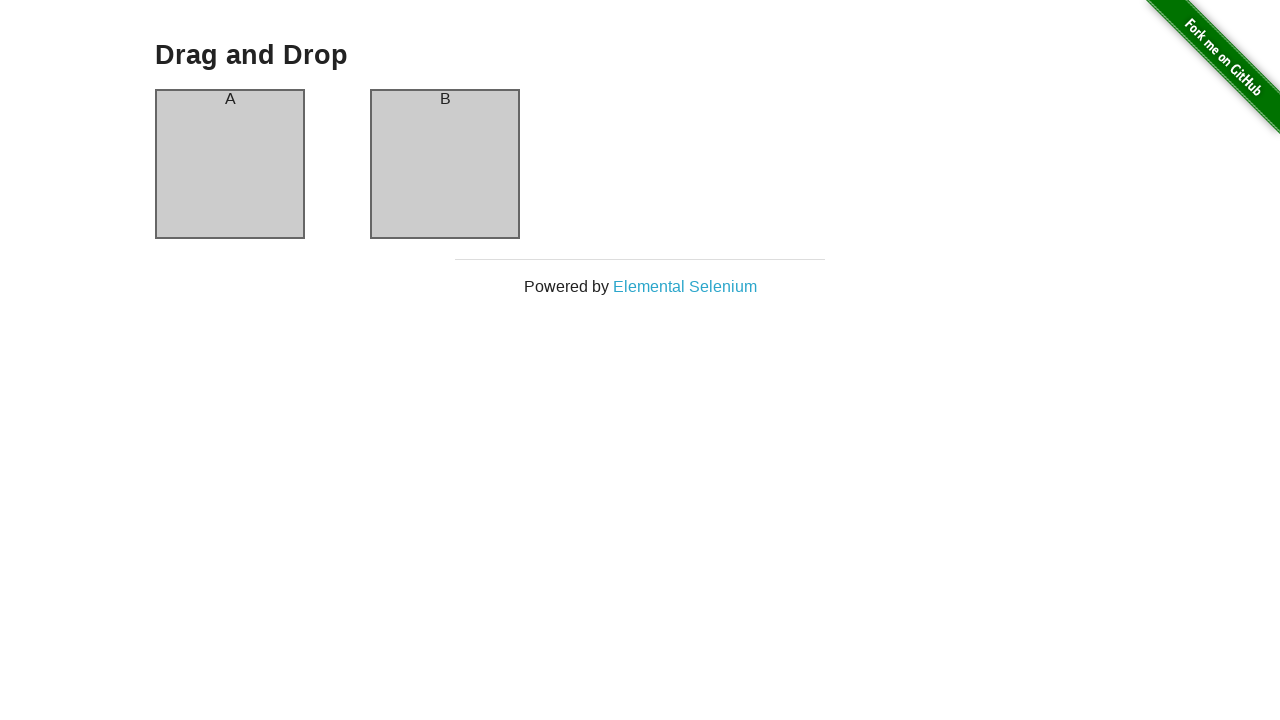

Dragged element from column A to column B using JavaScript-based drag and drop simulation at (445, 164)
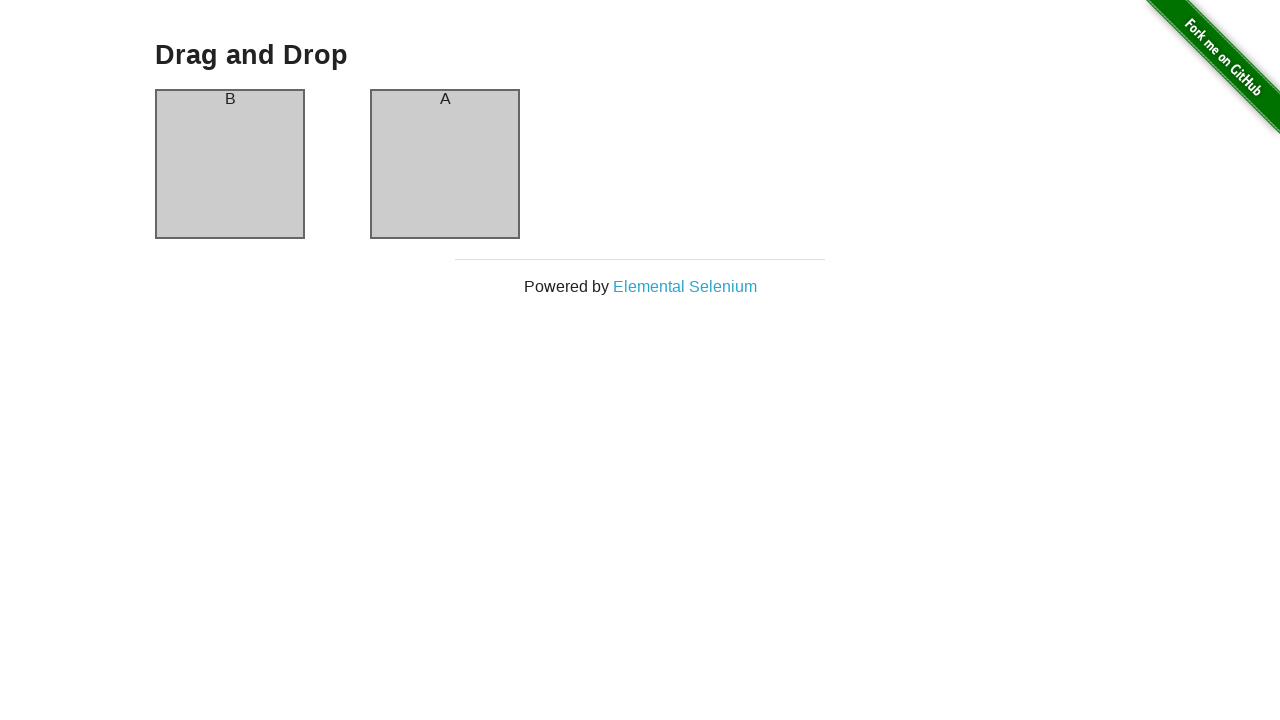

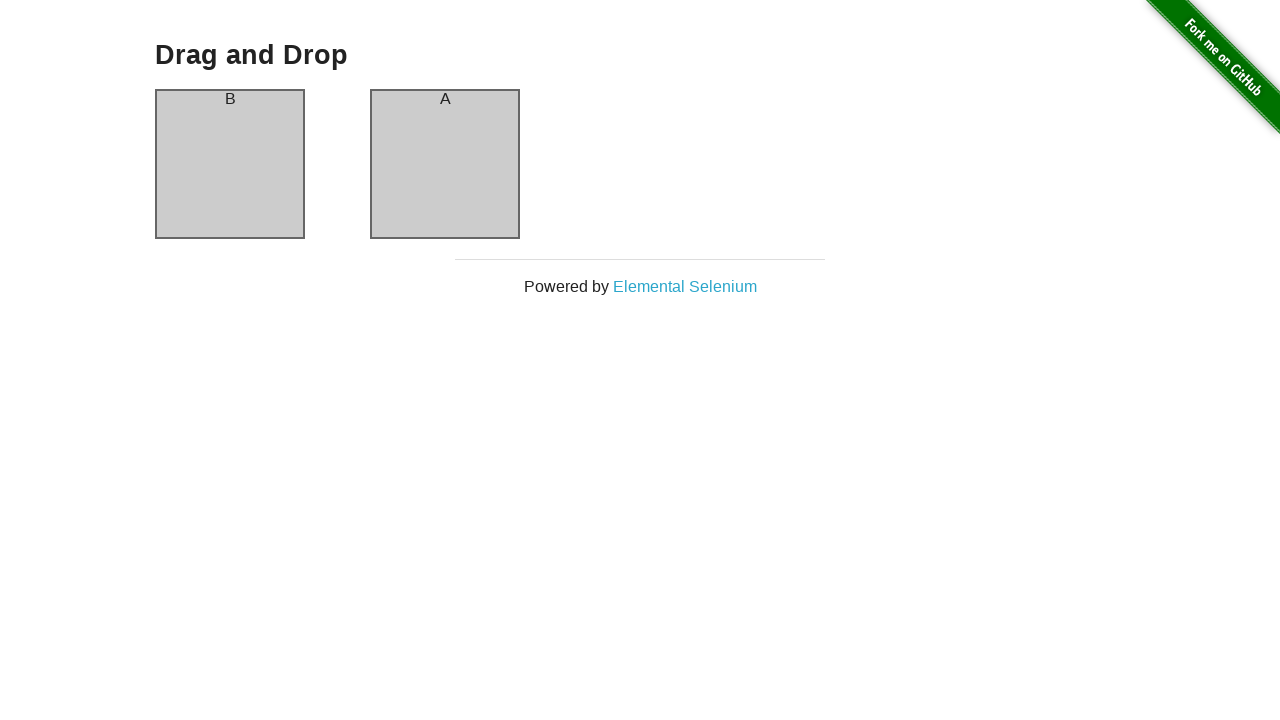